Tests adding and removing dynamic elements by clicking Add Element button twice, then deleting one element and verifying the remaining delete button is displayed

Starting URL: http://the-internet.herokuapp.com/add_remove_elements/

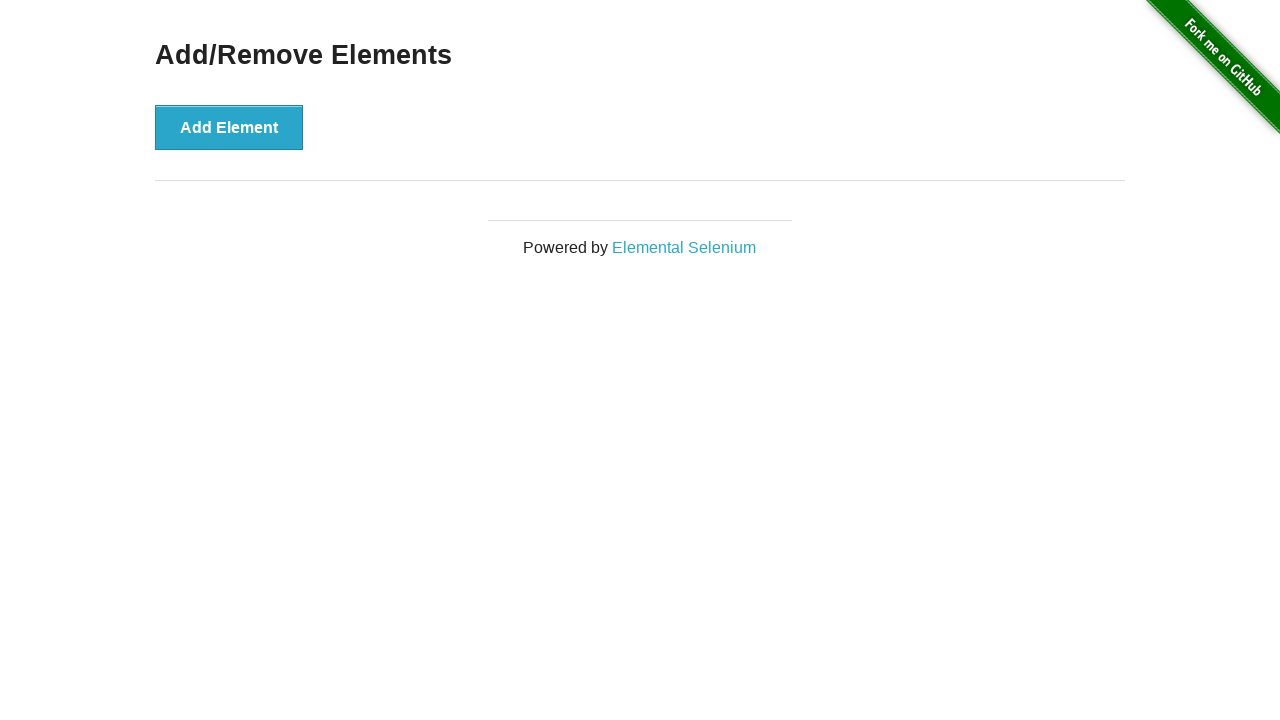

Navigated to Add/Remove Elements page
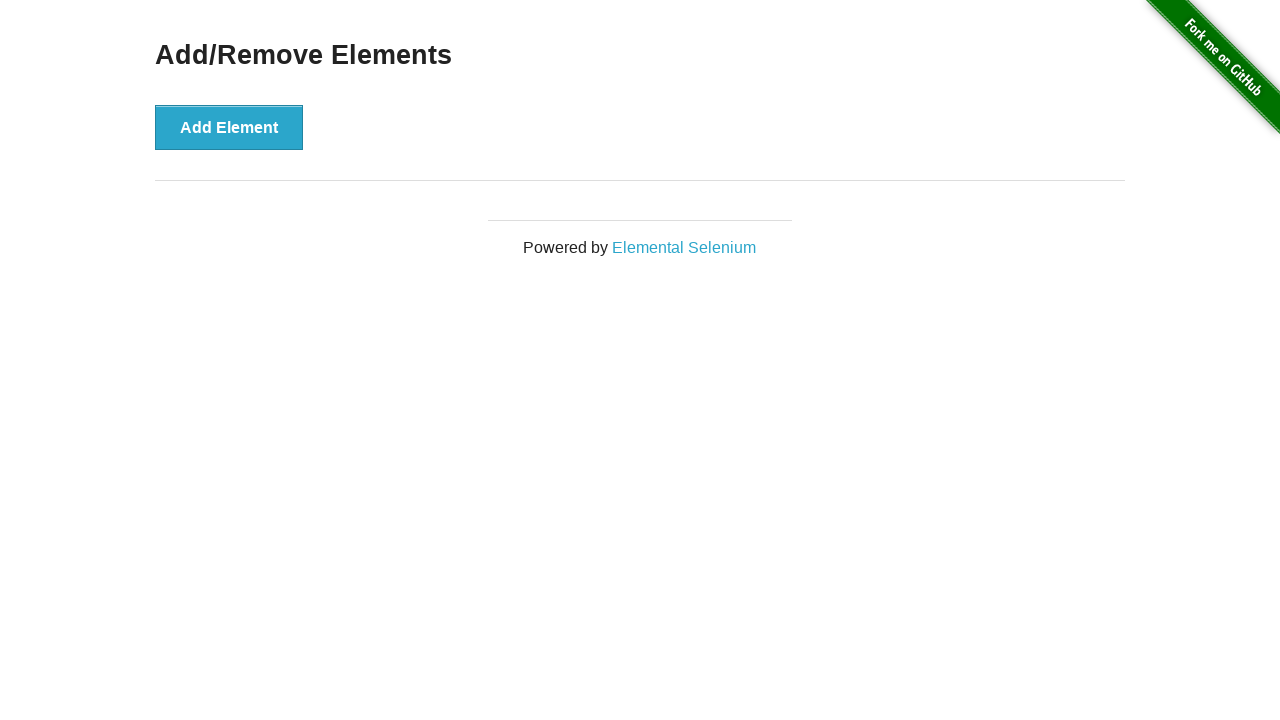

Clicked Add Element button (first time) at (229, 127) on button:has-text('Add Element')
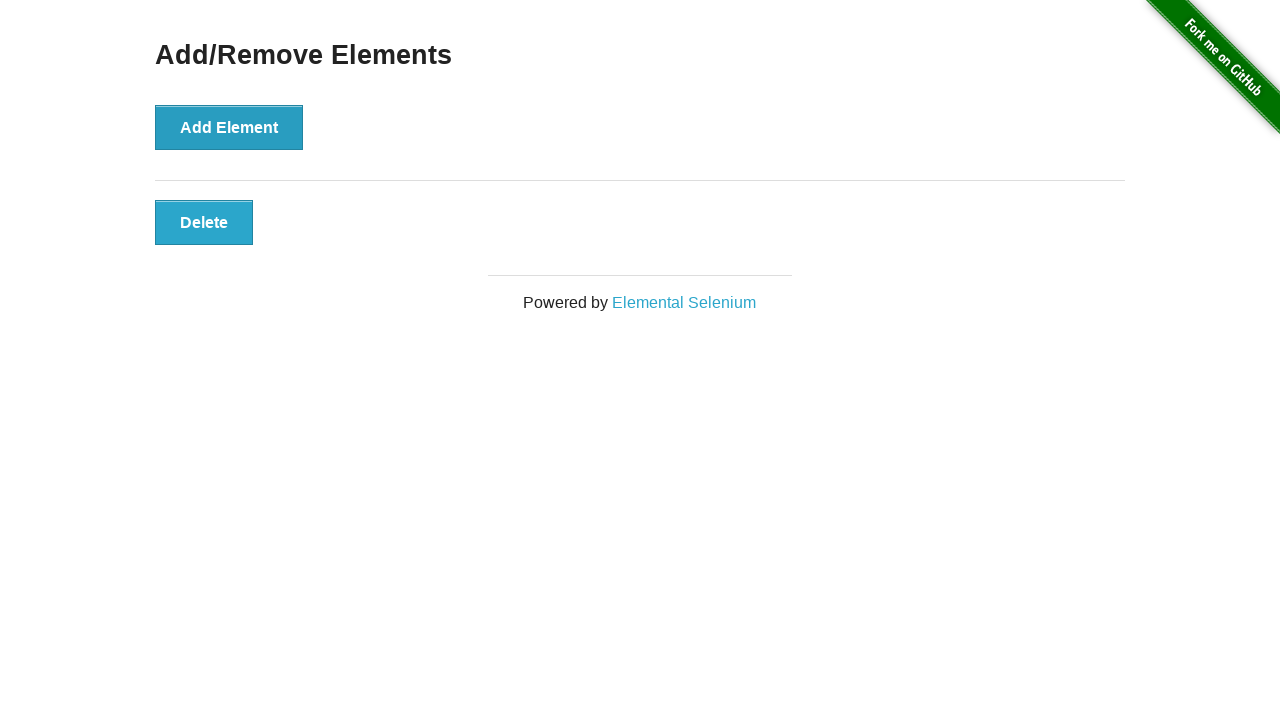

Clicked Add Element button (second time) at (229, 127) on button:has-text('Add Element')
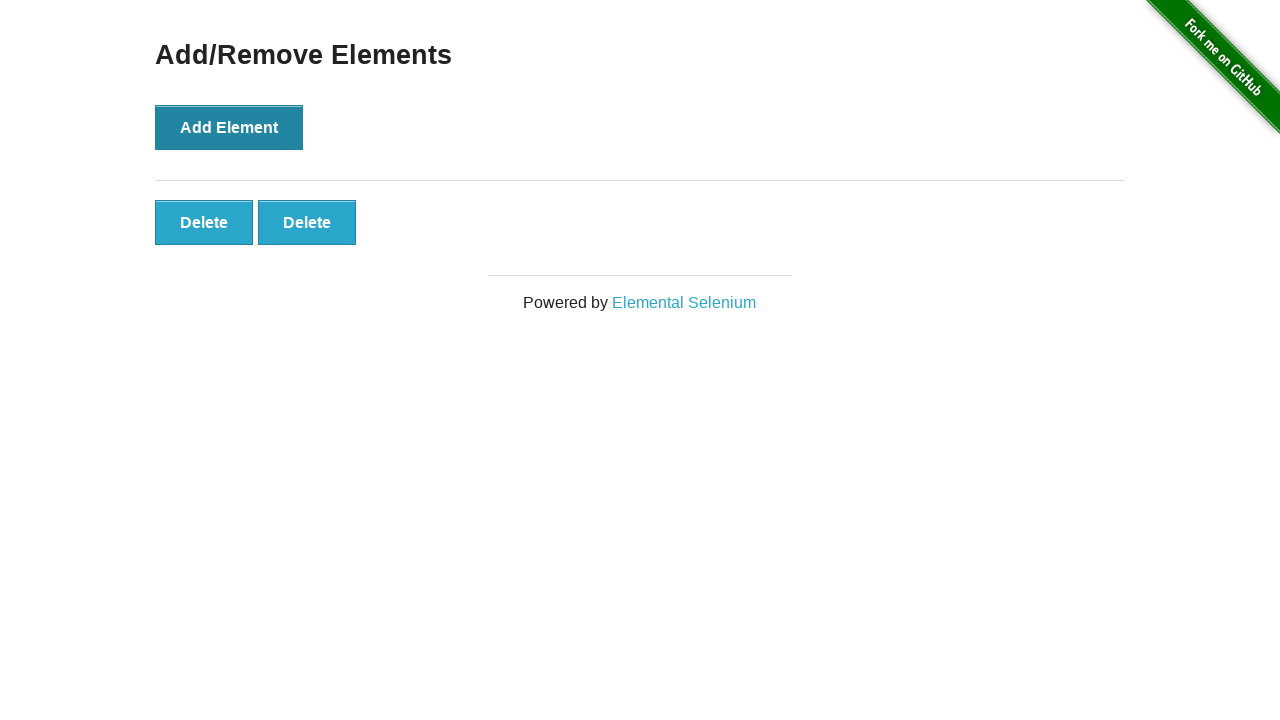

Clicked Delete button to remove one element at (204, 222) on button:has-text('Delete')
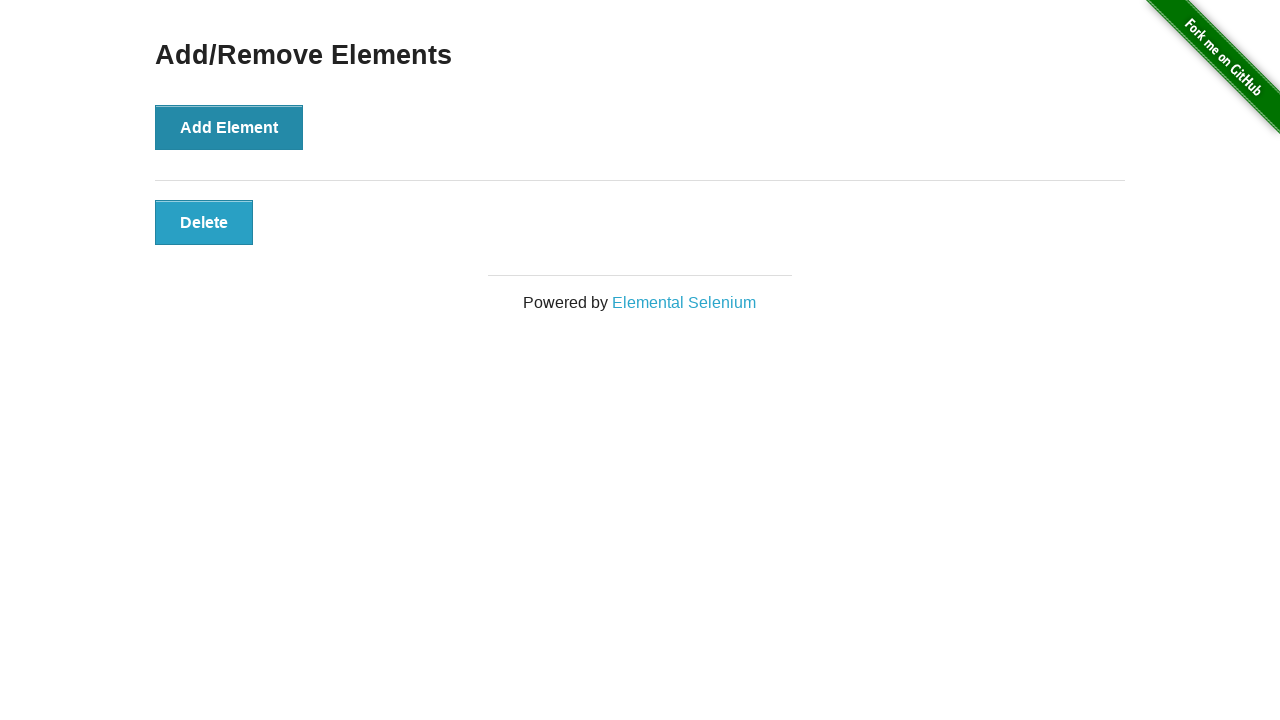

Verified that remaining Delete button is visible
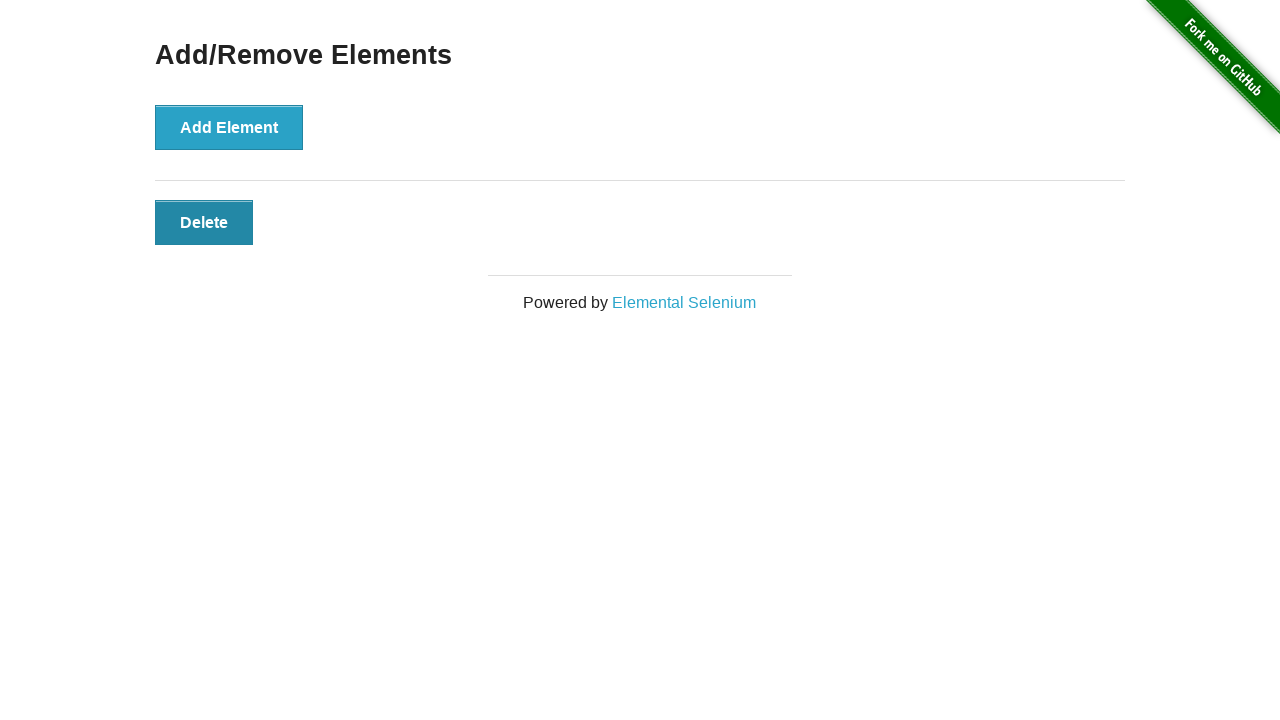

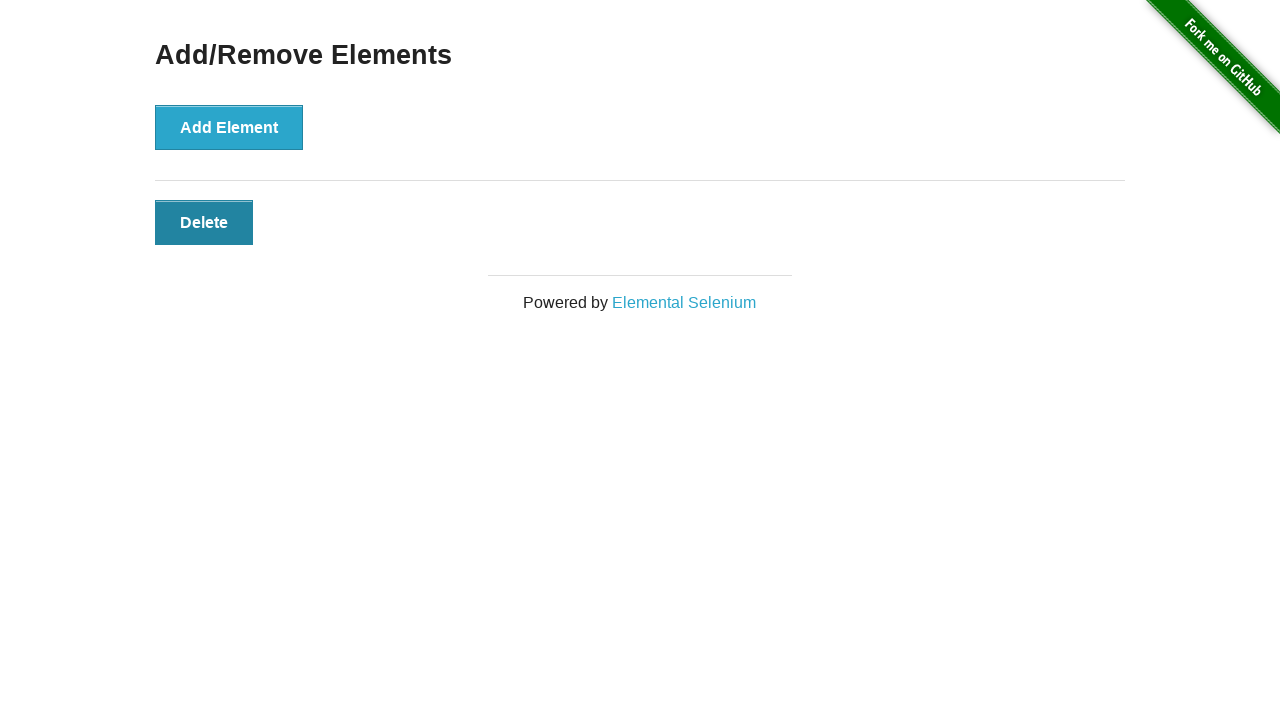